Tests horizontal slider by pressing arrow keys until the desired value is reached

Starting URL: https://the-internet.herokuapp.com/horizontal_slider

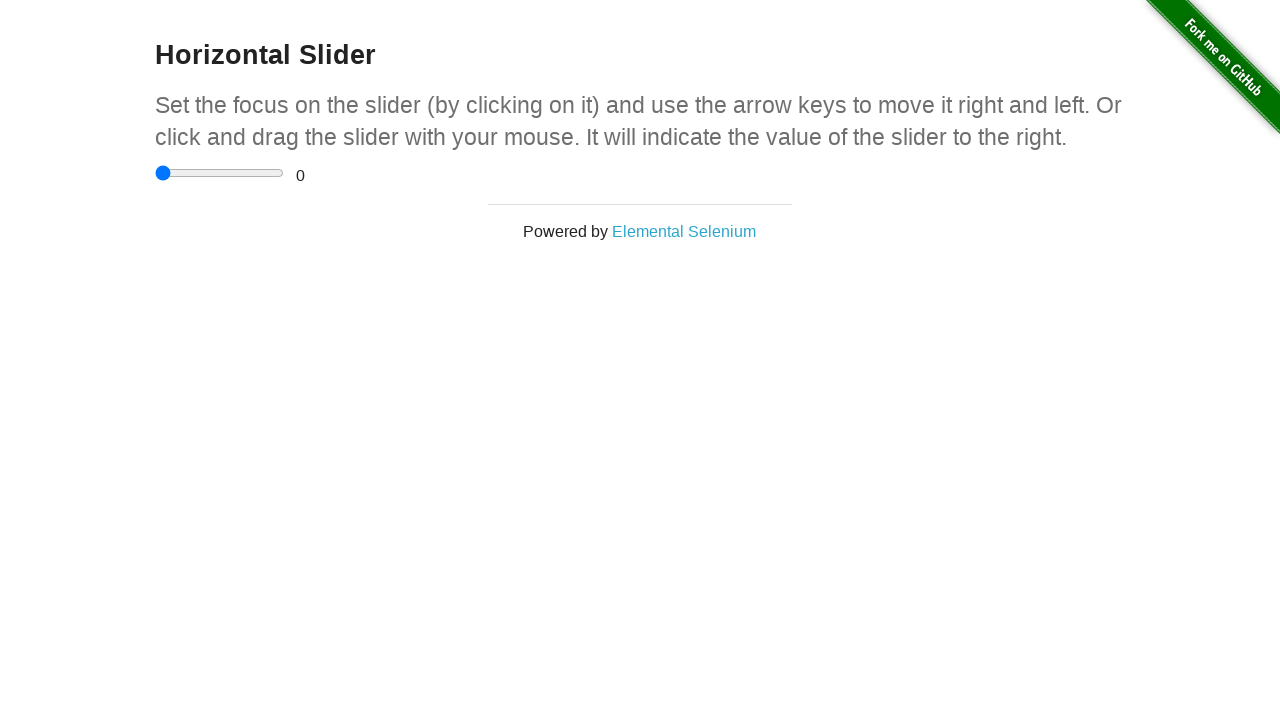

Navigated to horizontal slider practice page
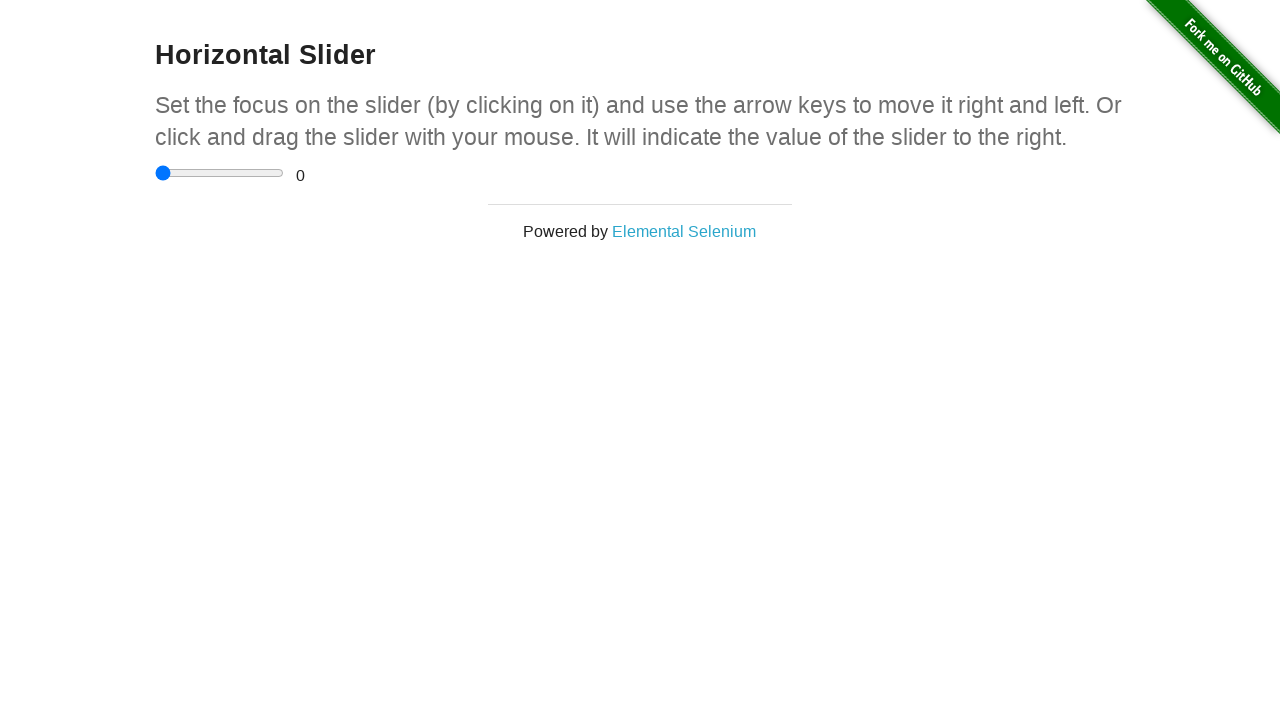

Located the range slider element
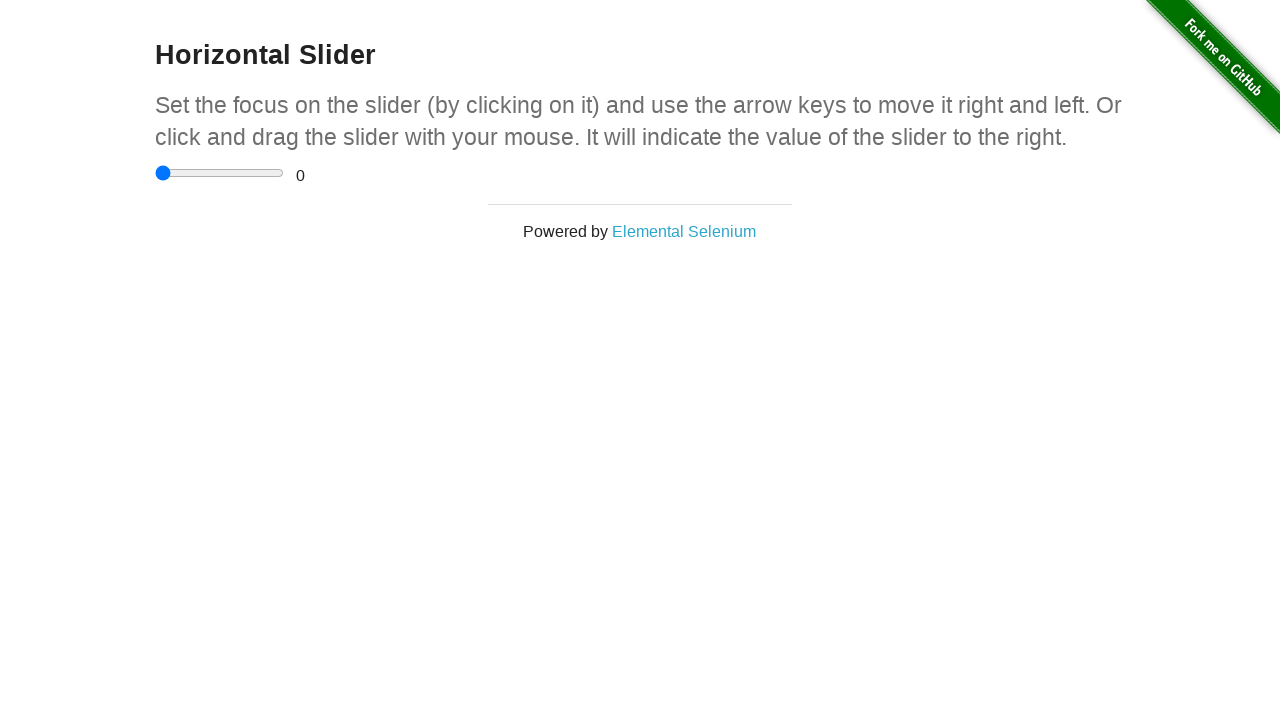

Located the range display element
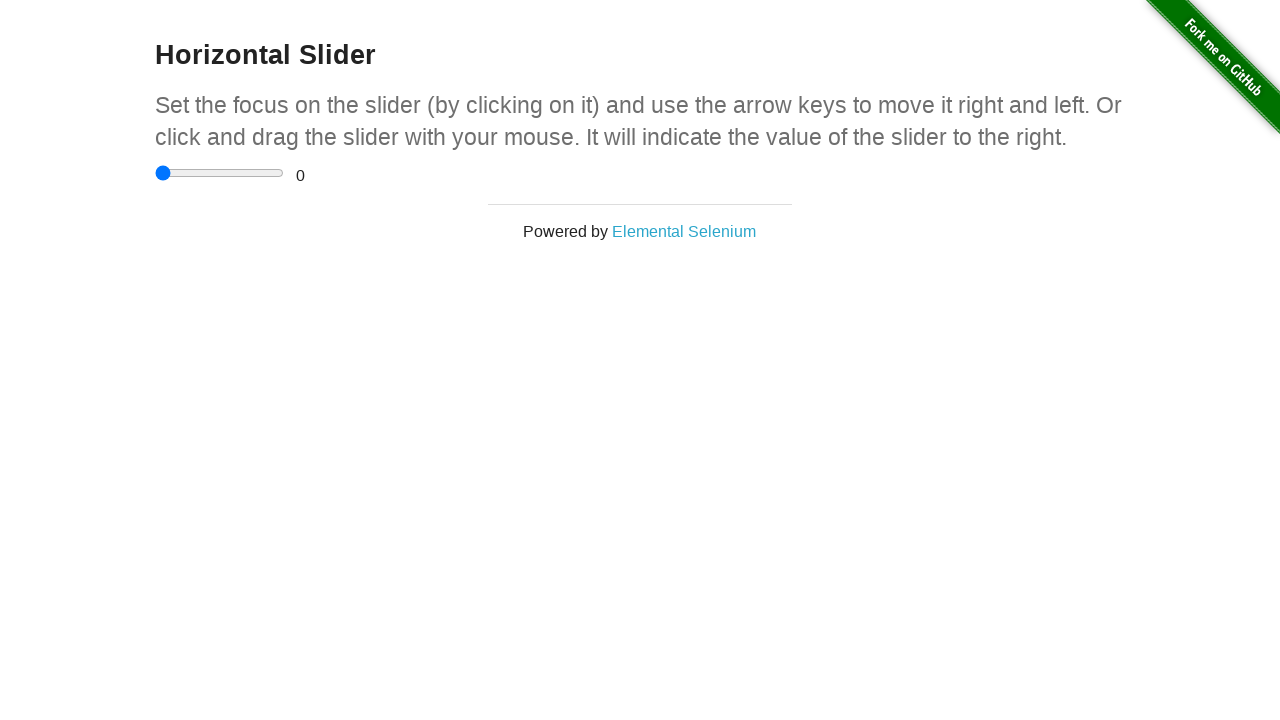

Clicked on slider to focus it at (220, 173) on input[type='range']
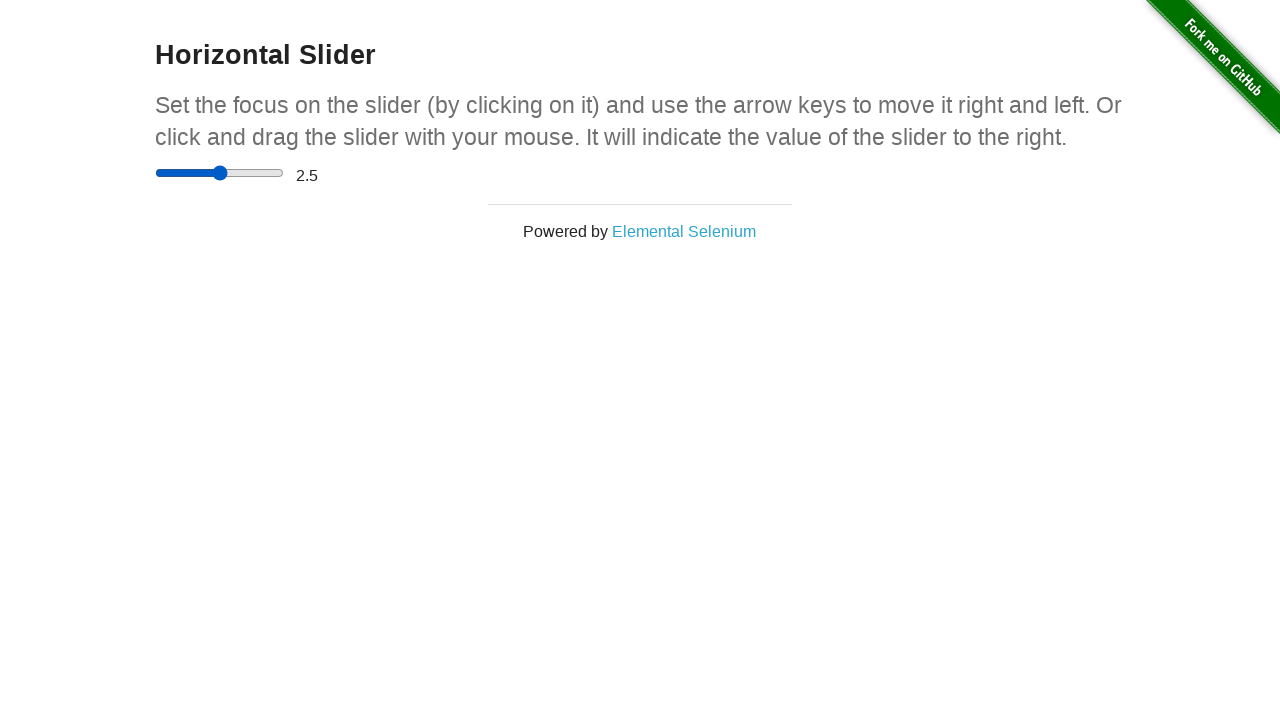

Pressed ArrowRight key to move slider on input[type='range']
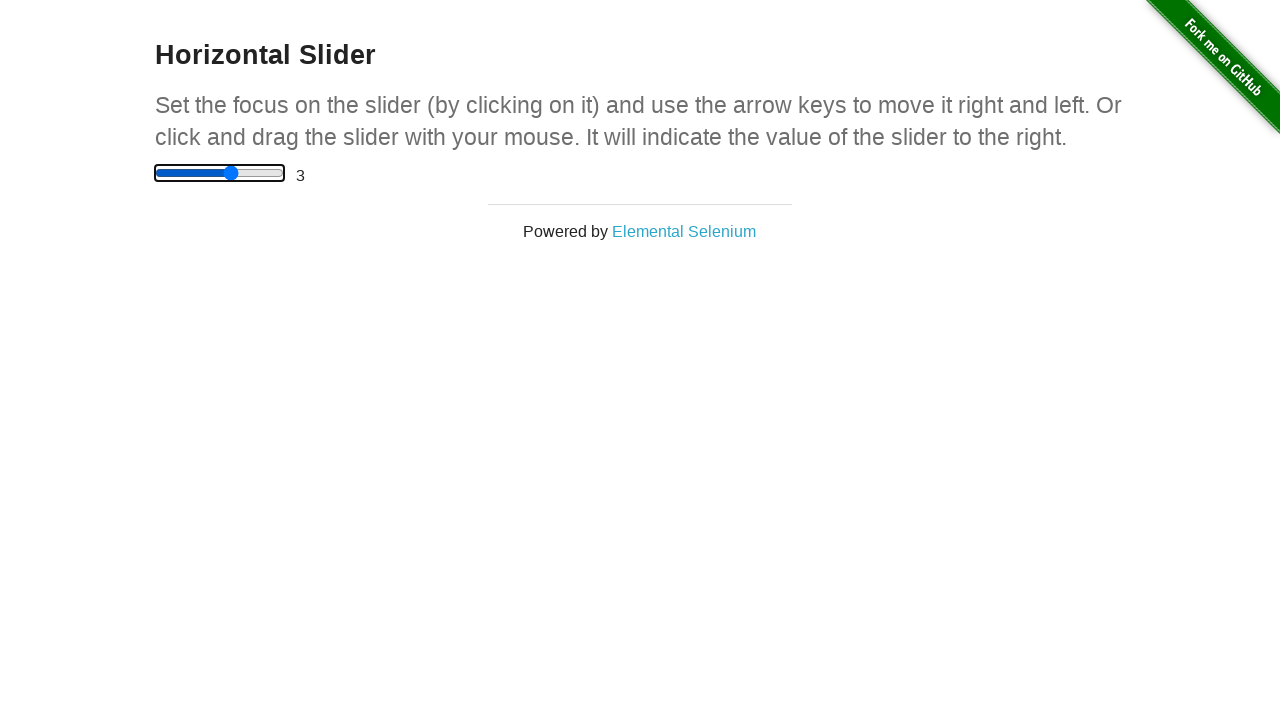

Waited 200ms for slider animation
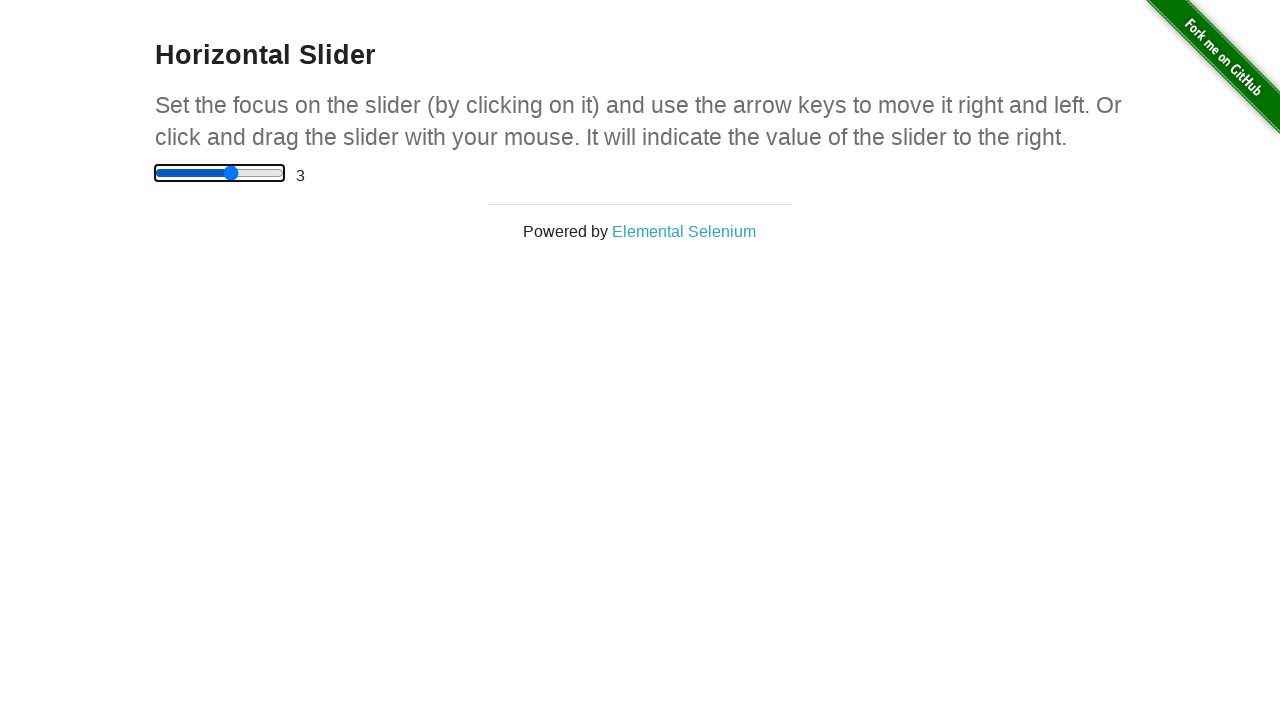

Pressed ArrowRight key to move slider on input[type='range']
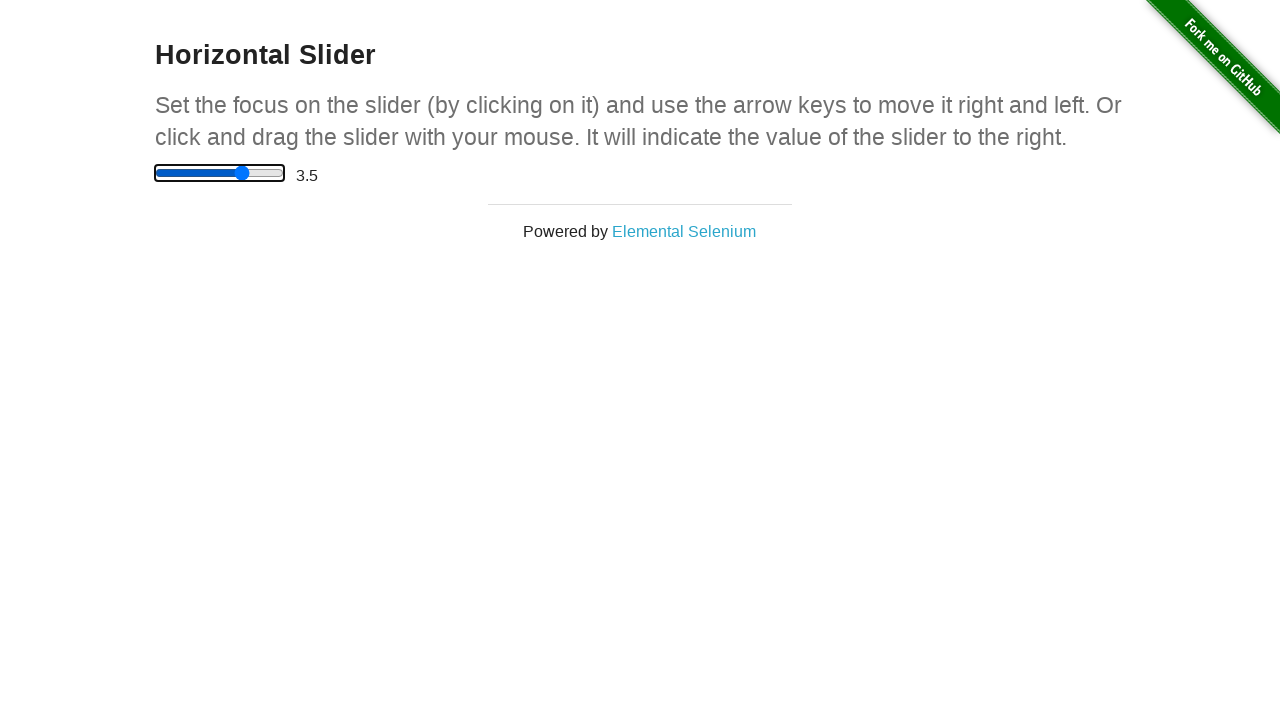

Waited 200ms for slider animation
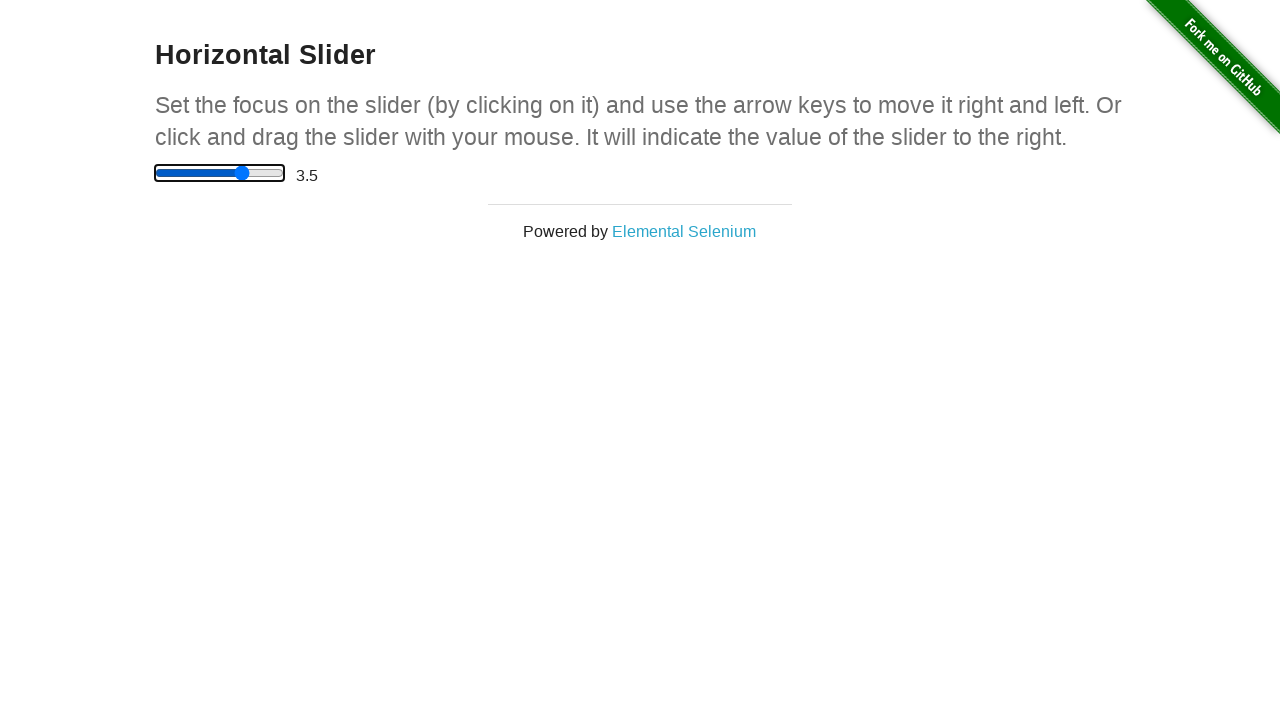

Pressed ArrowRight key to move slider on input[type='range']
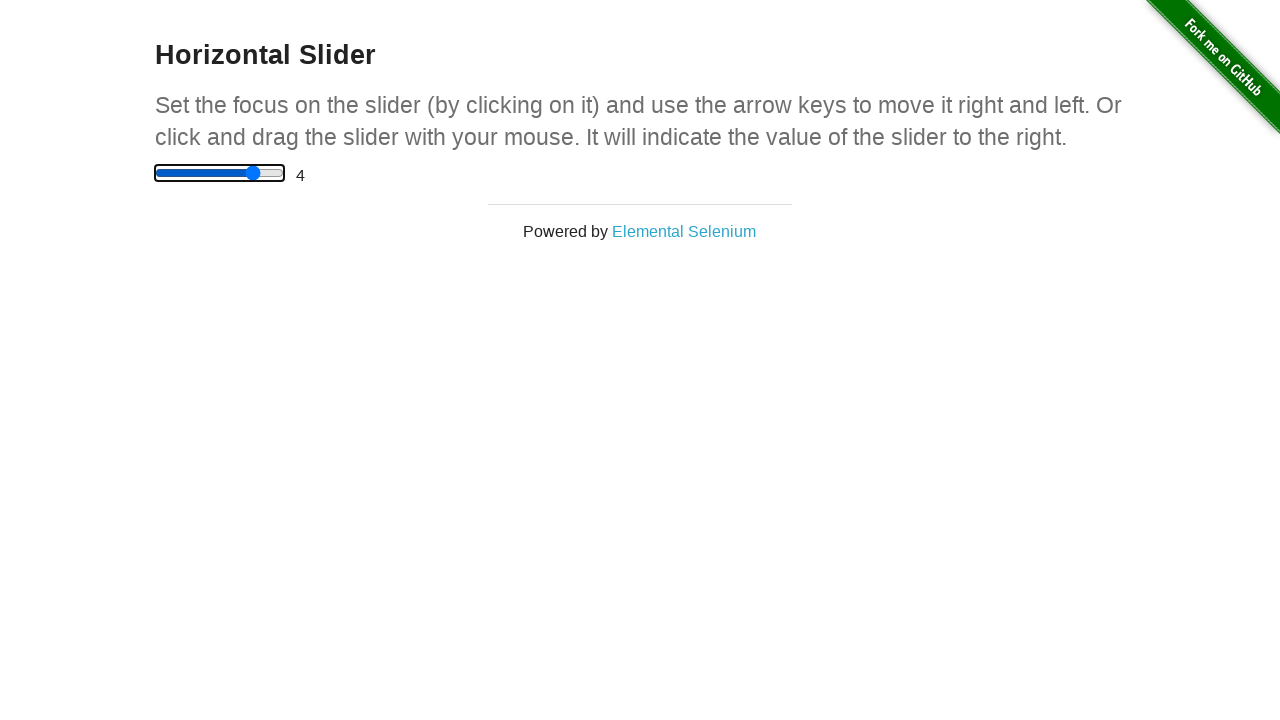

Waited 200ms for slider animation
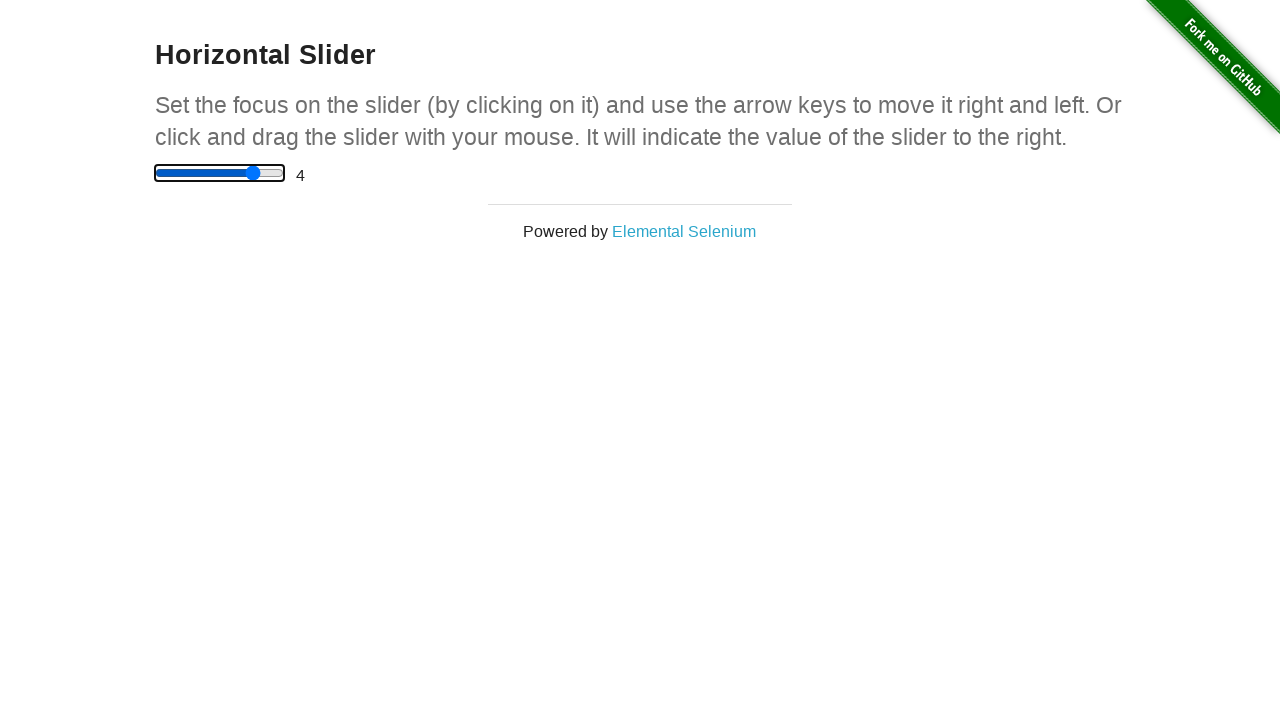

Pressed ArrowRight key to move slider on input[type='range']
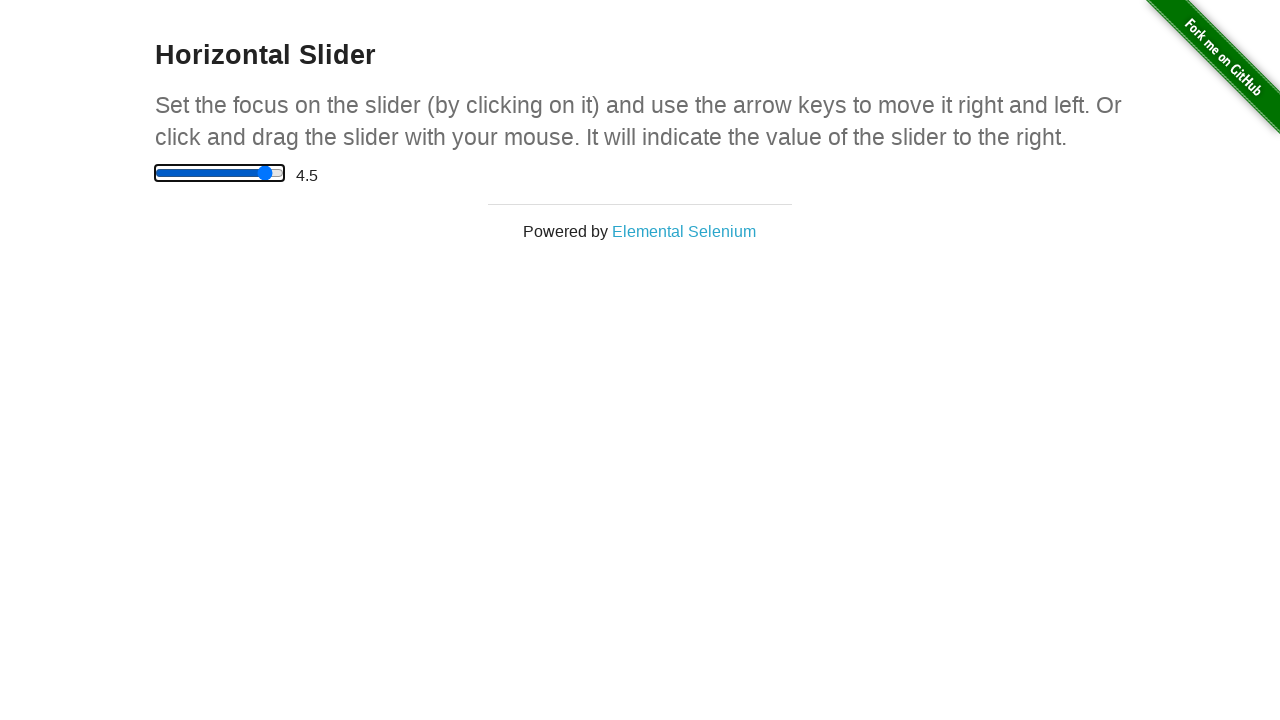

Waited 200ms for slider animation
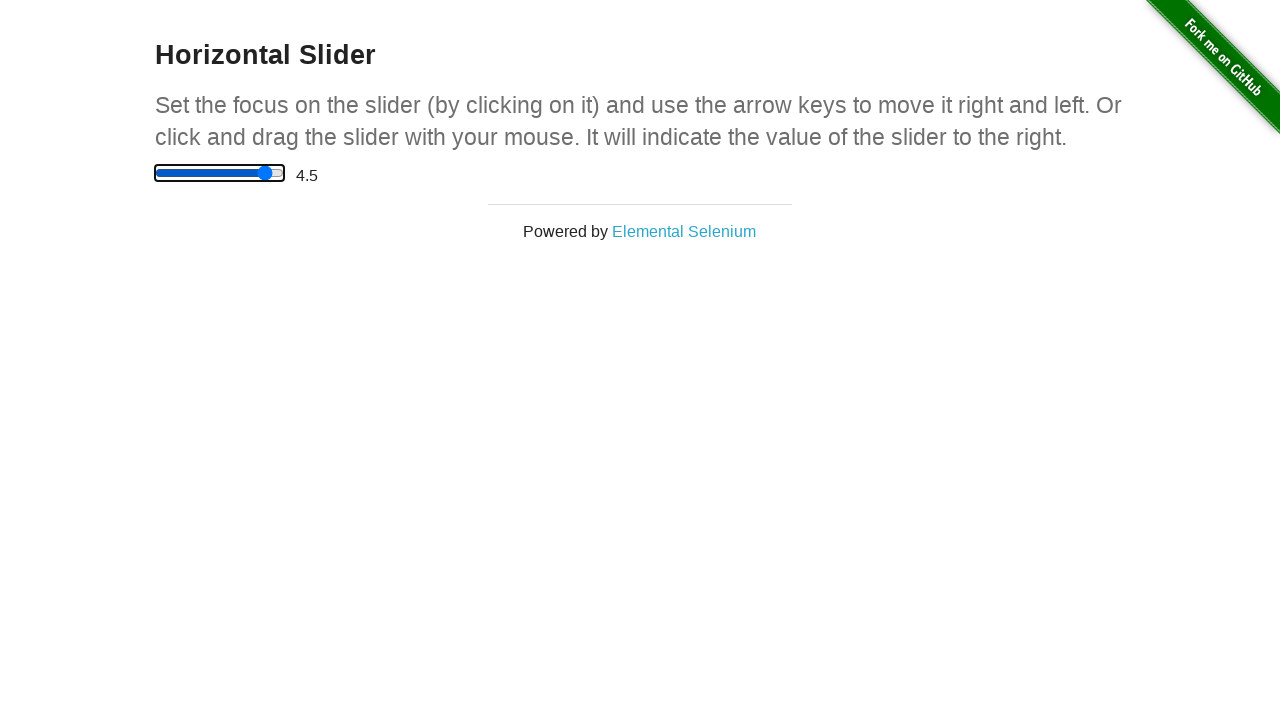

Pressed ArrowRight key to move slider on input[type='range']
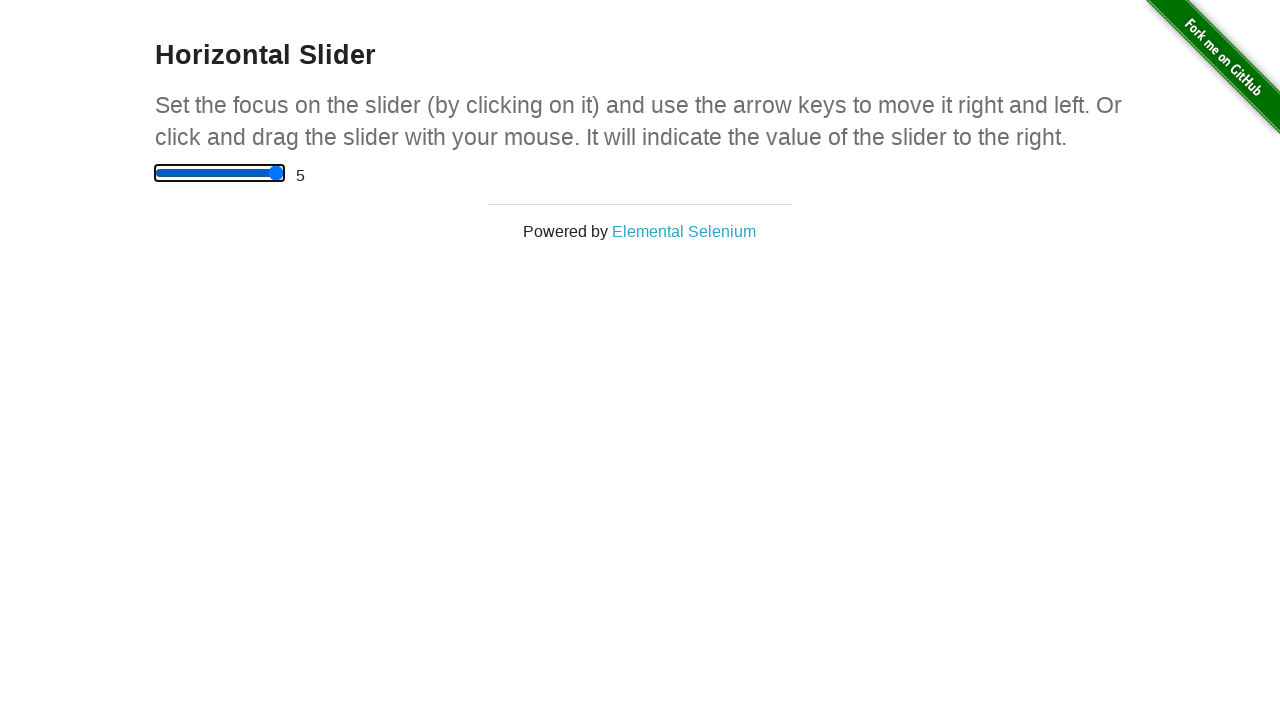

Waited 200ms for slider animation
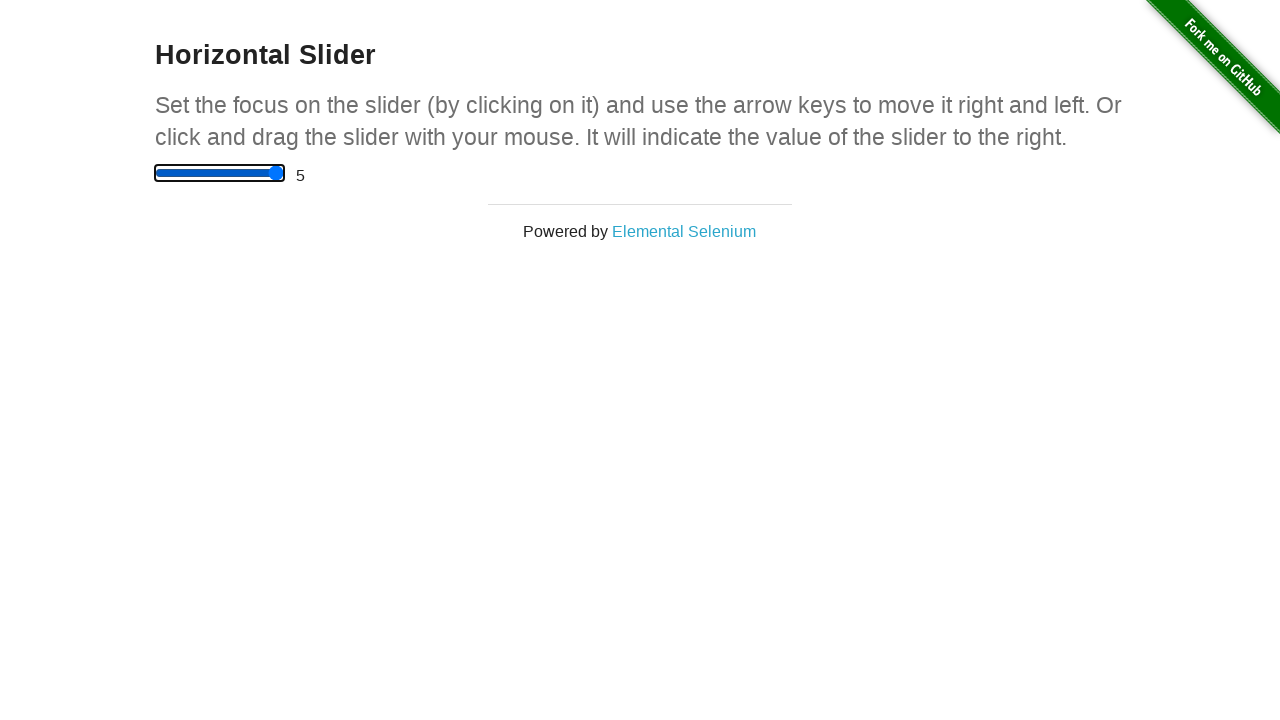

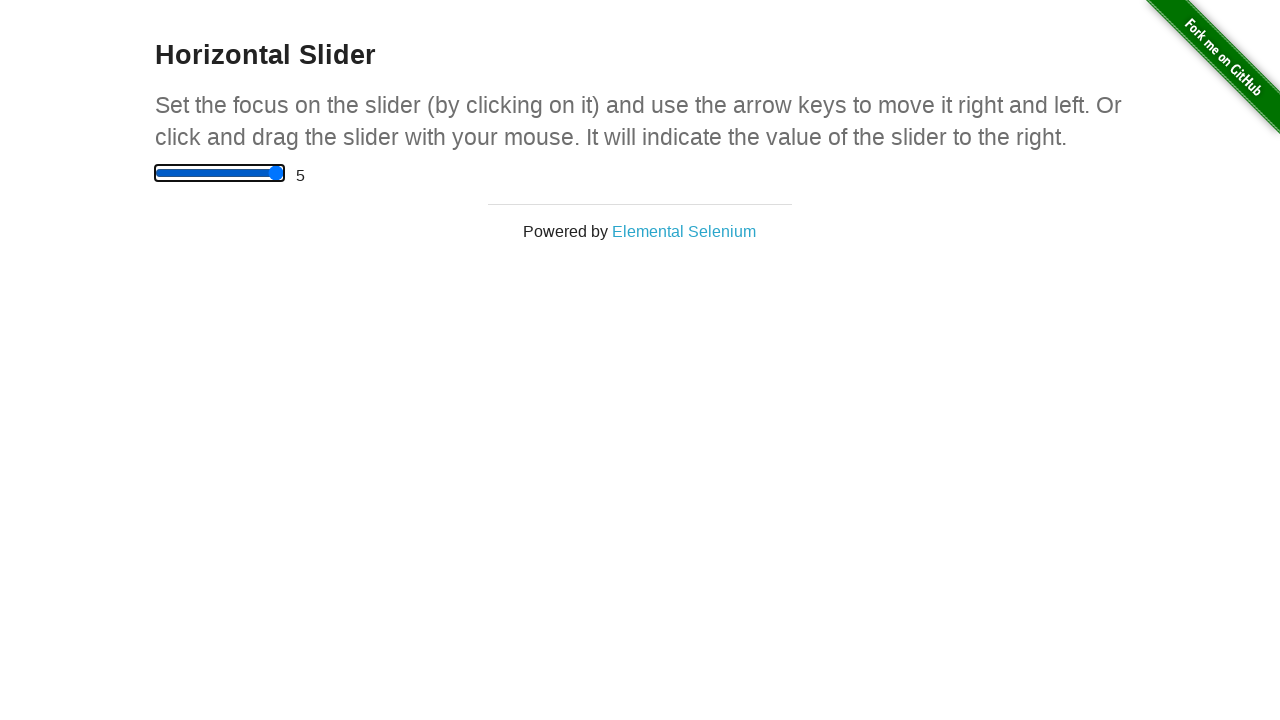